Waits for a house rental price to drop to $100, then books it and solves a mathematical challenge to complete the booking

Starting URL: http://suninjuly.github.io/explicit_wait2.html

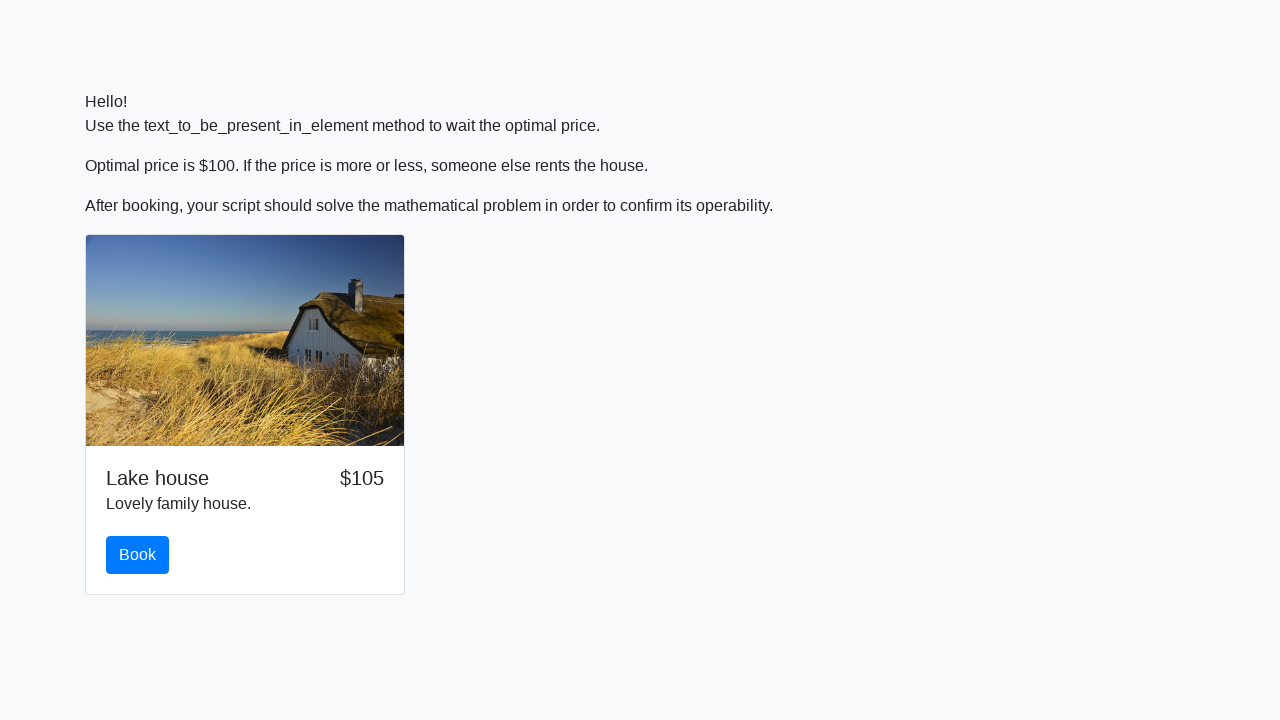

Waited for house rental price to drop to $100
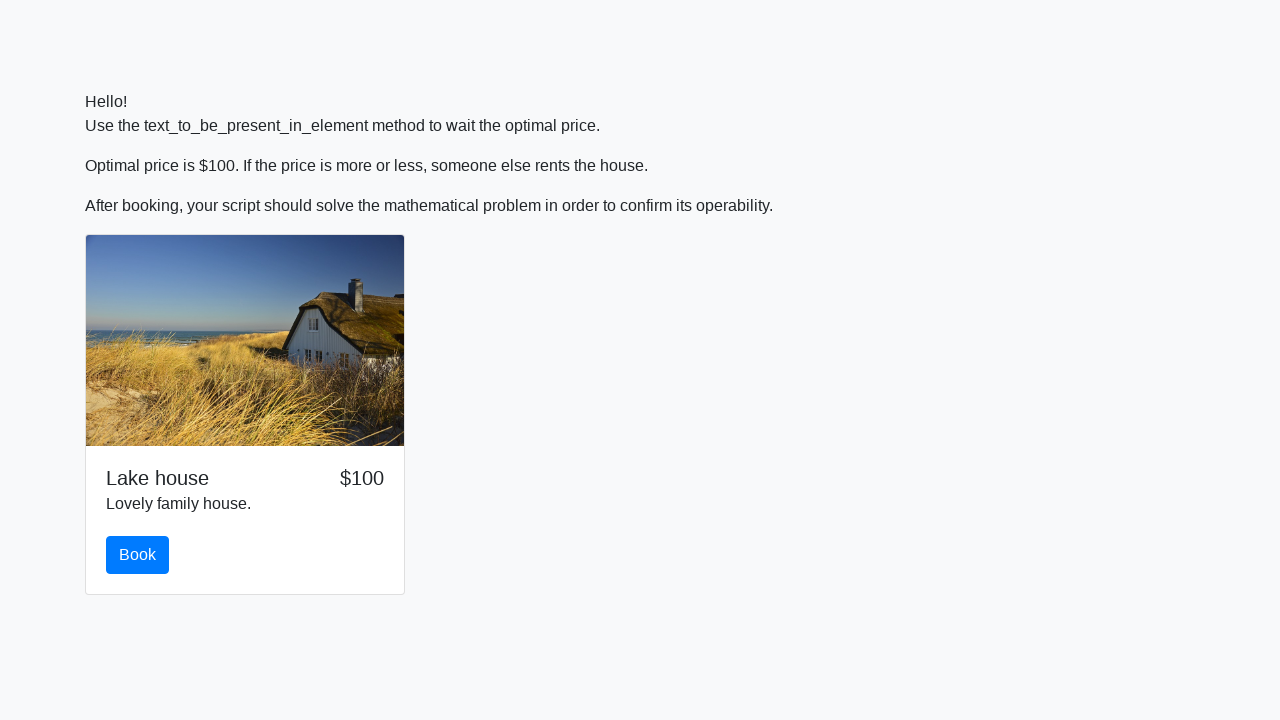

Clicked the Book button at (138, 555) on #book
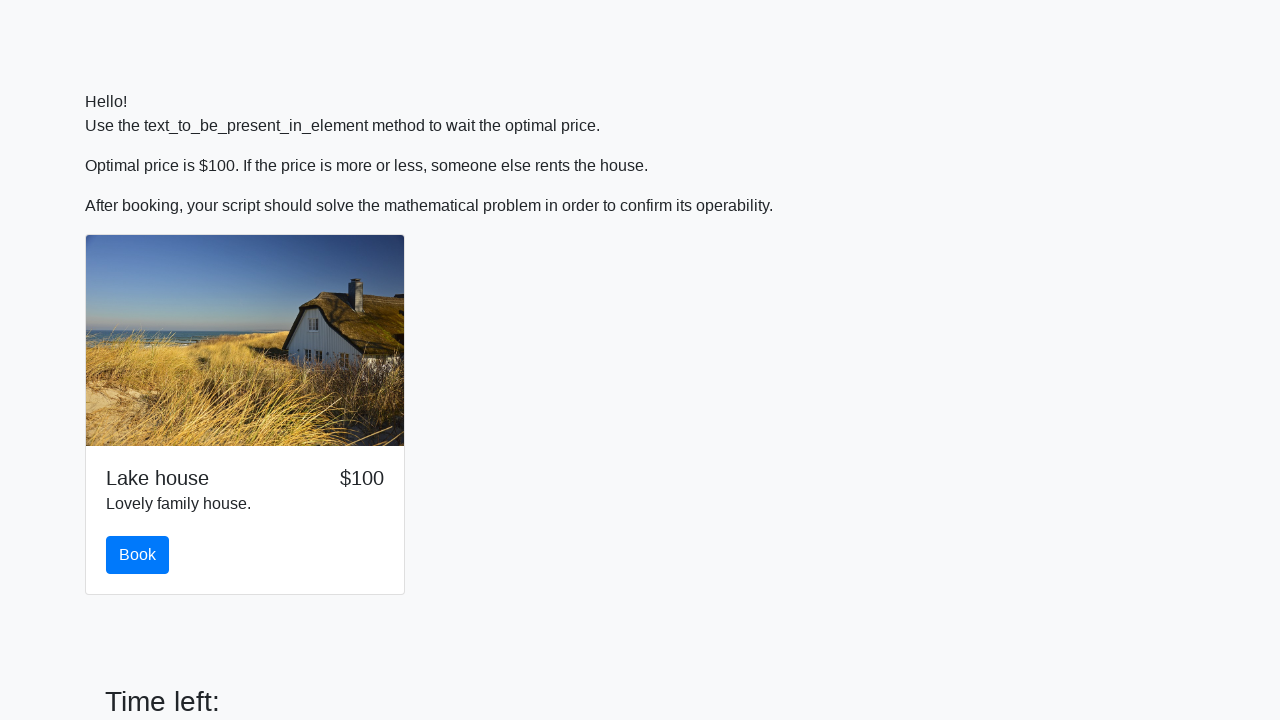

Retrieved input value for calculation: 154
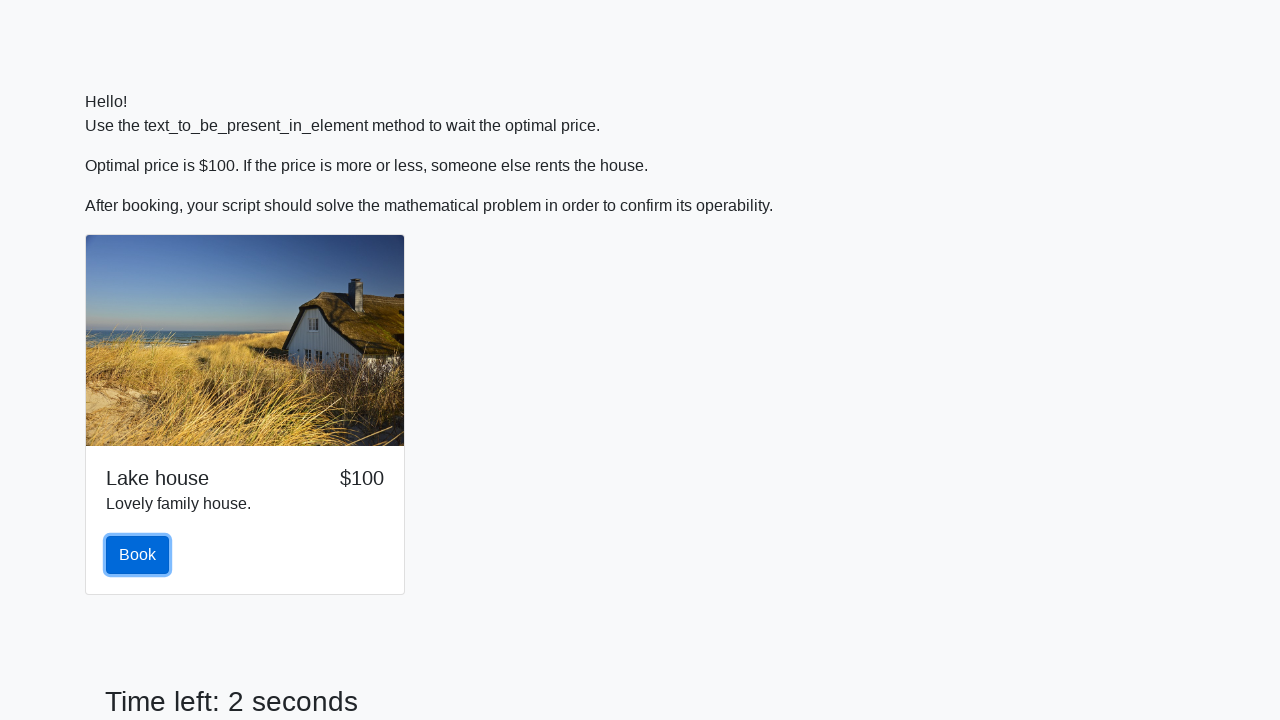

Calculated mathematical answer: -0.29699995328574547
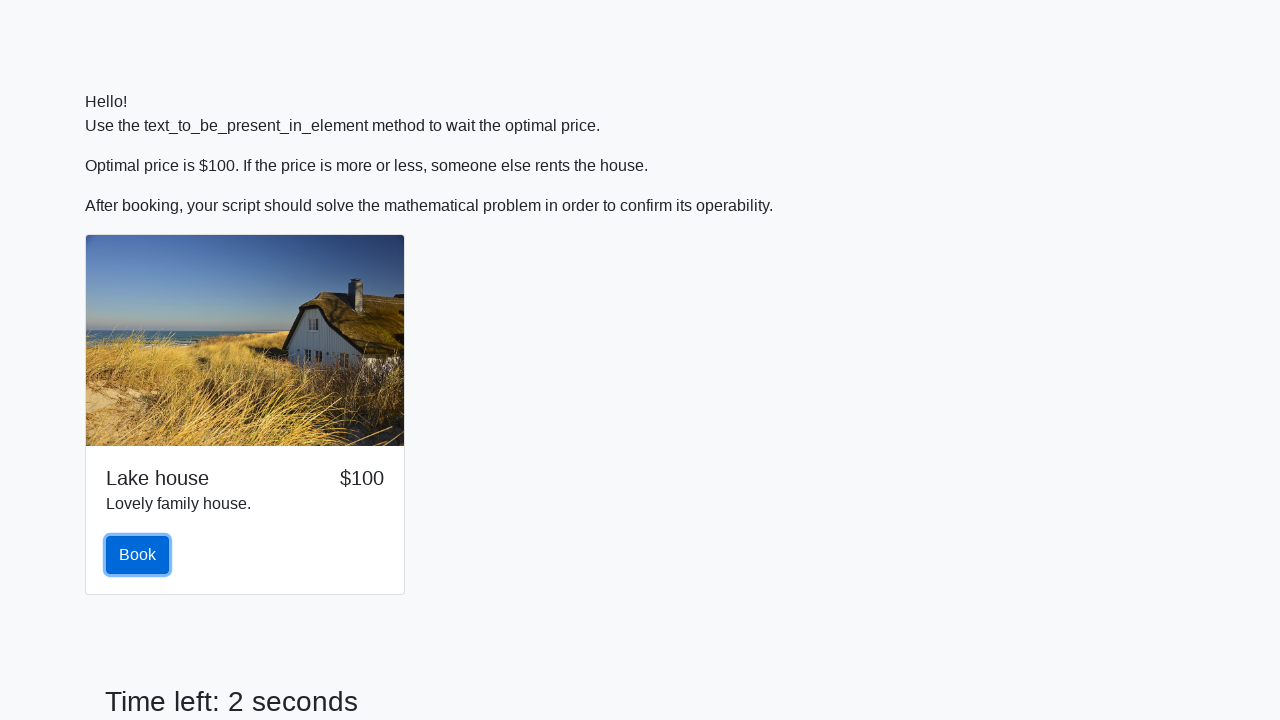

Filled in the calculated answer on #answer
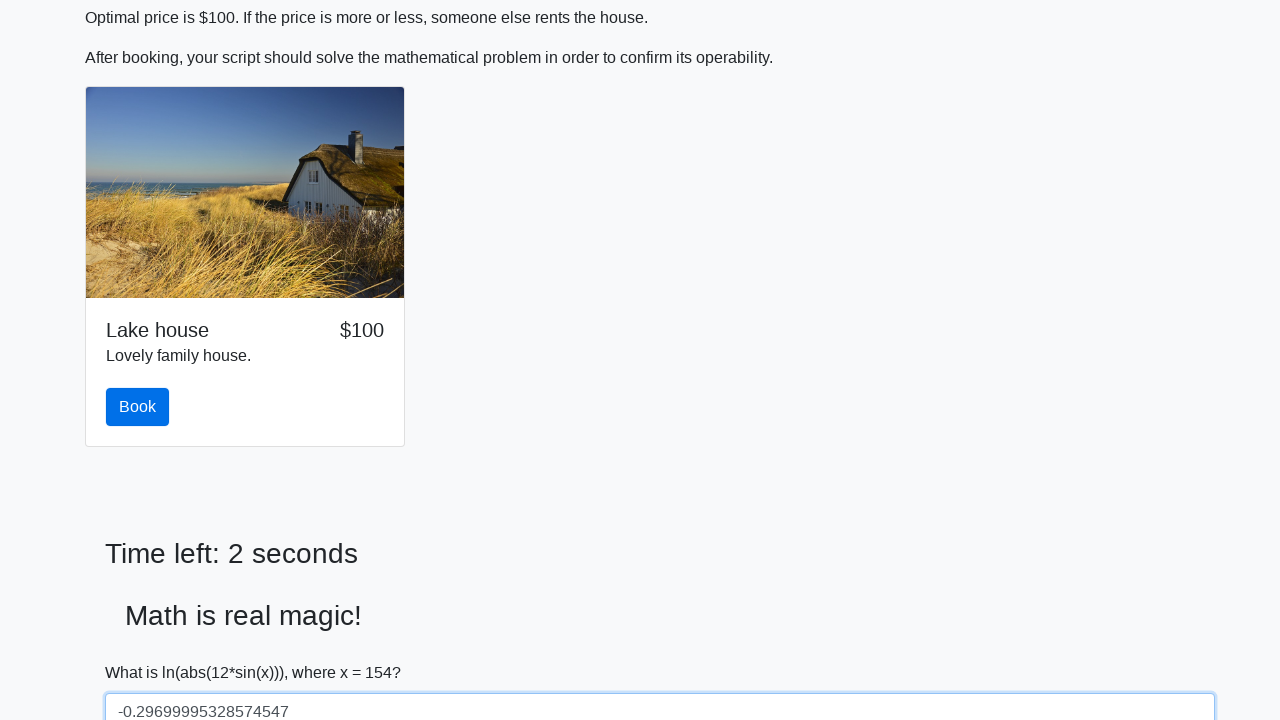

Clicked the Solve button to complete the booking at (143, 651) on #solve
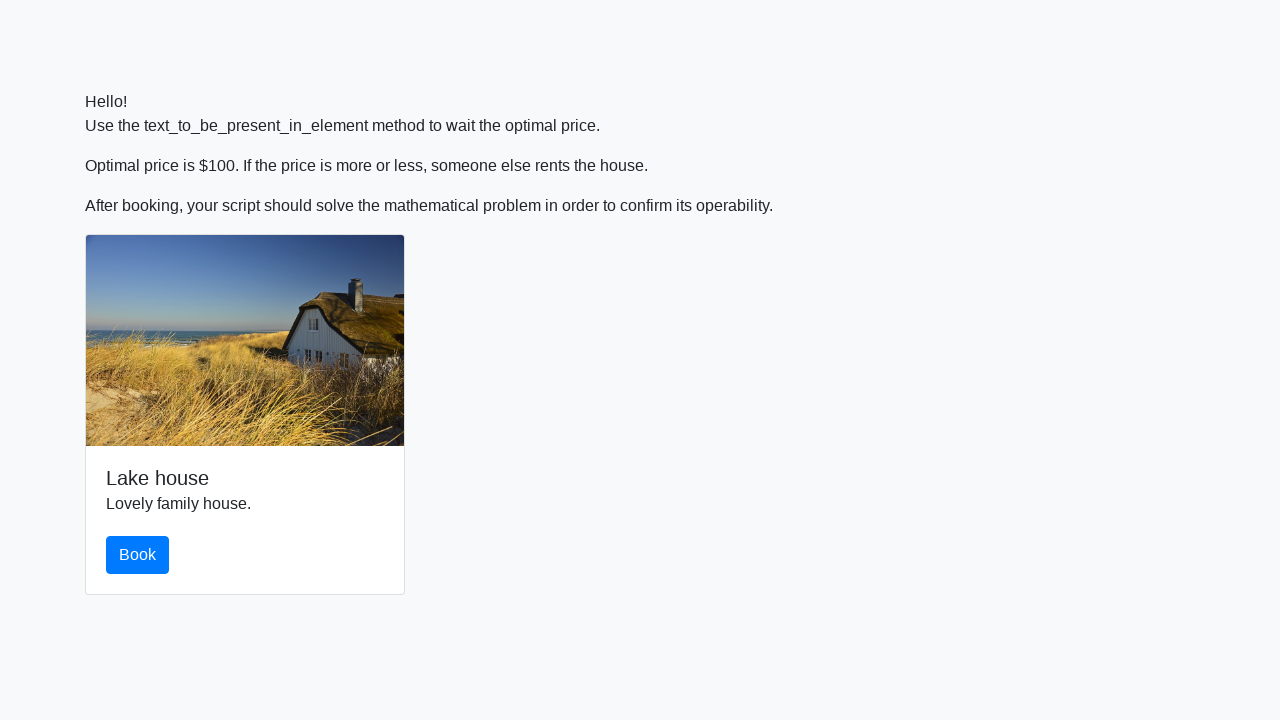

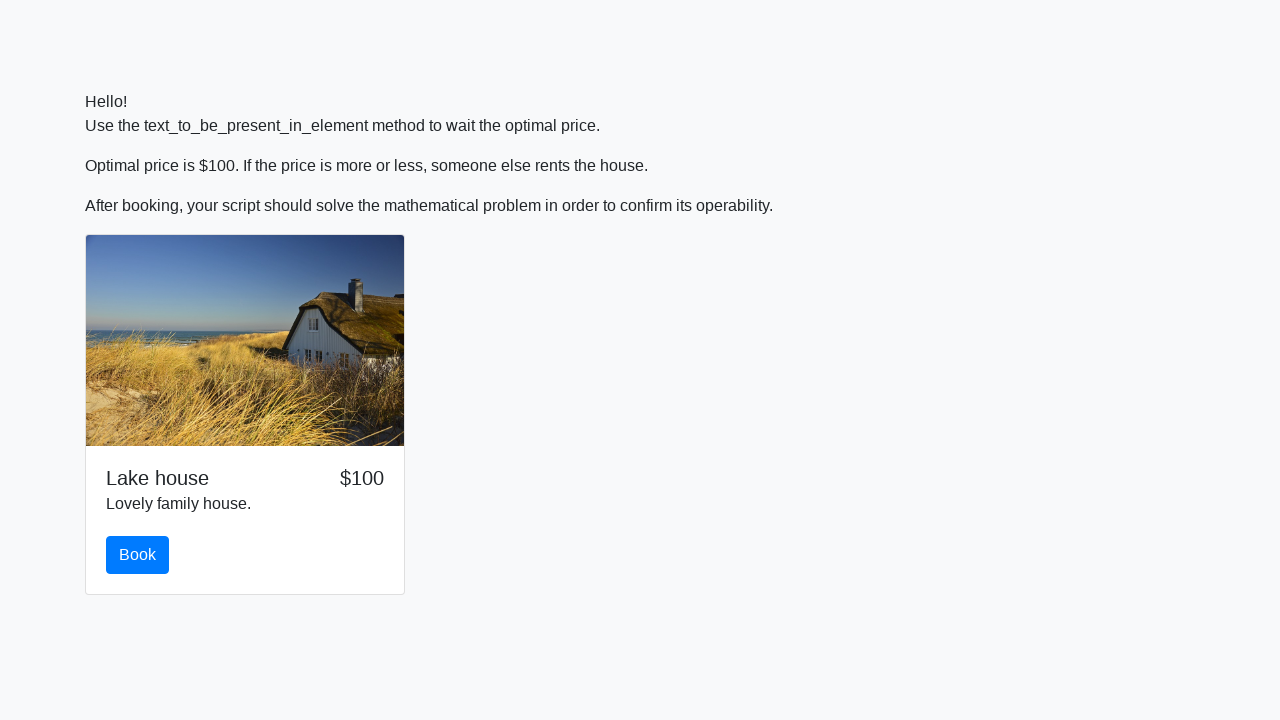